Tests dynamic content loading by clicking a button and waiting for content to appear

Starting URL: https://the-internet.herokuapp.com/dynamic_loading/2

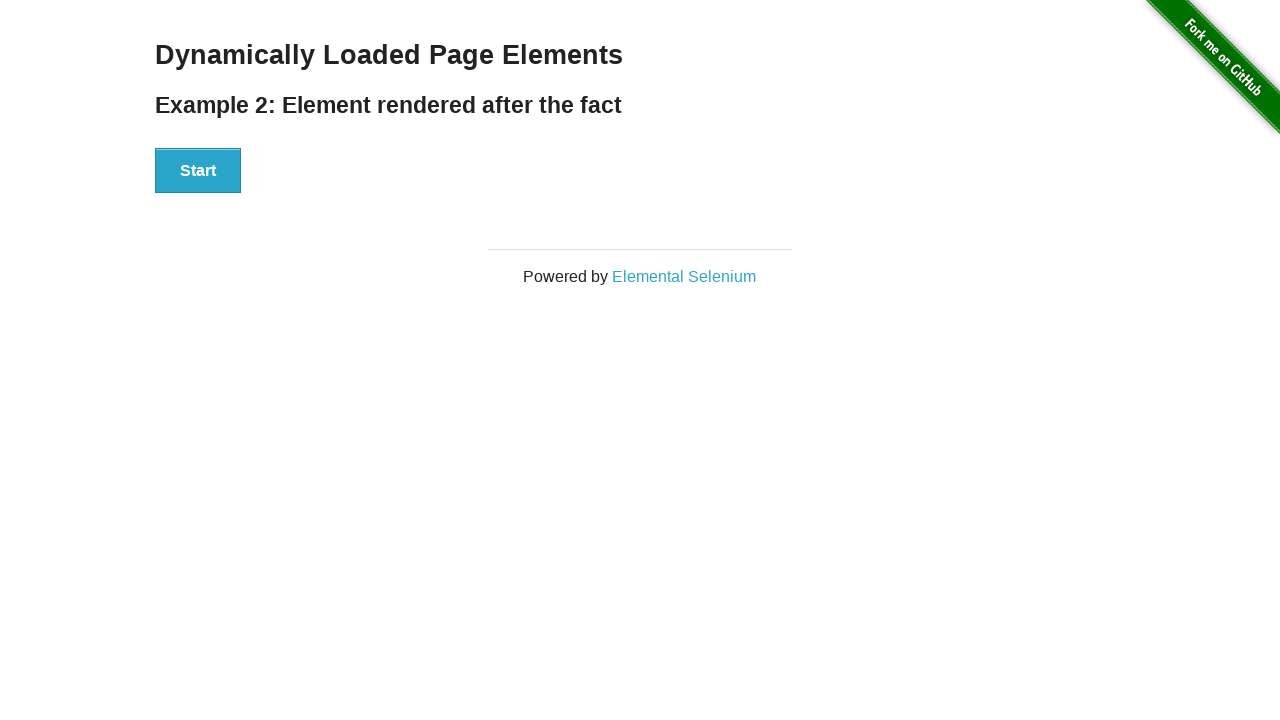

Navigated to dynamic loading test page
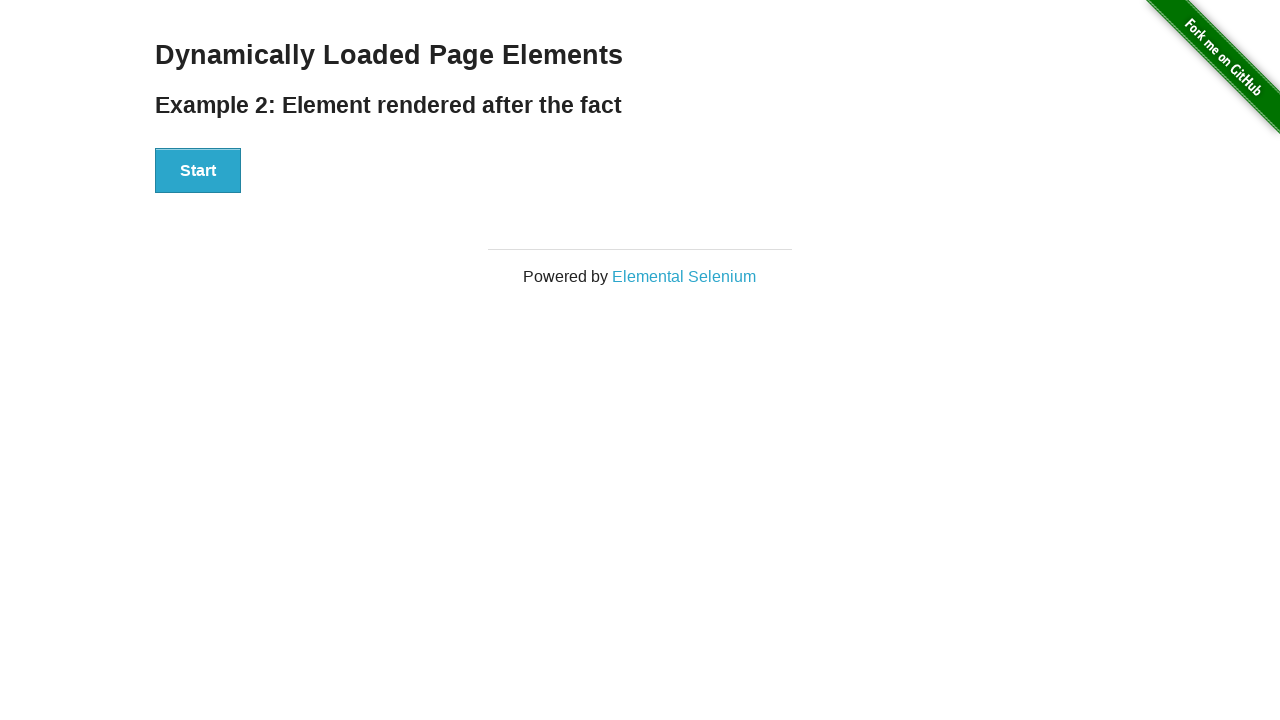

Clicked start button to trigger dynamic content loading at (198, 171) on #start button
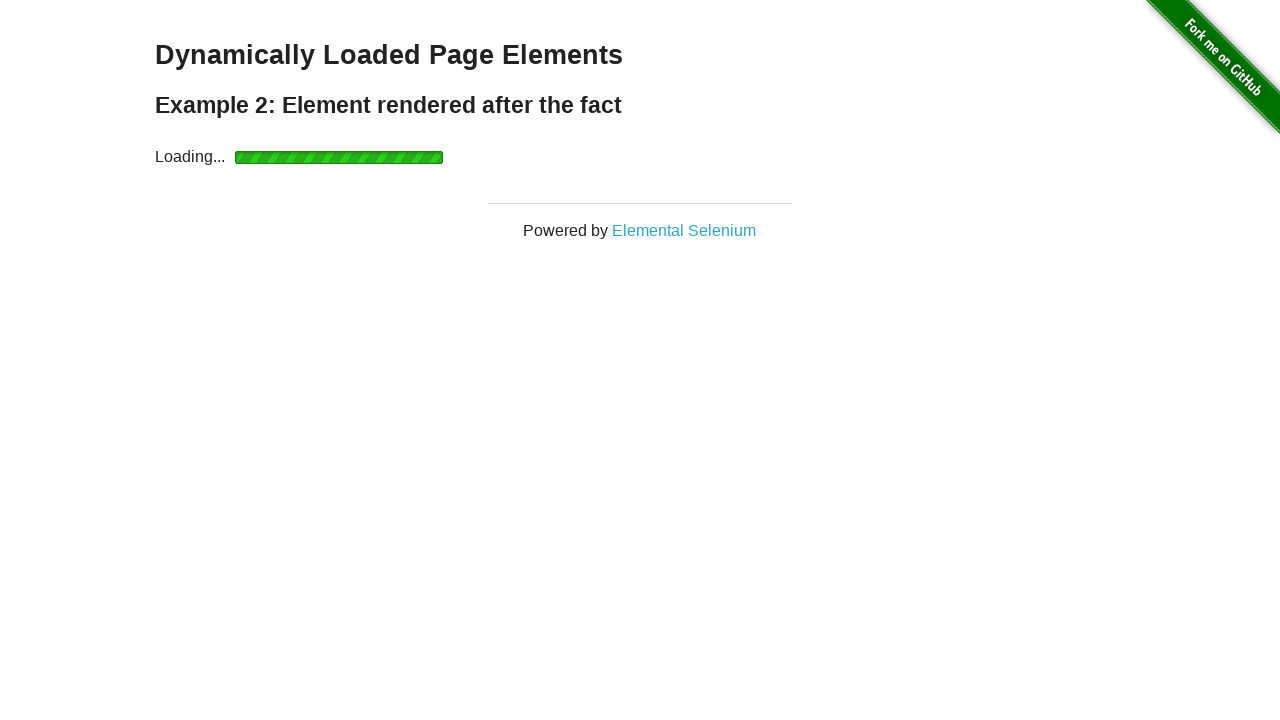

Dynamic content finished loading and finish element is visible
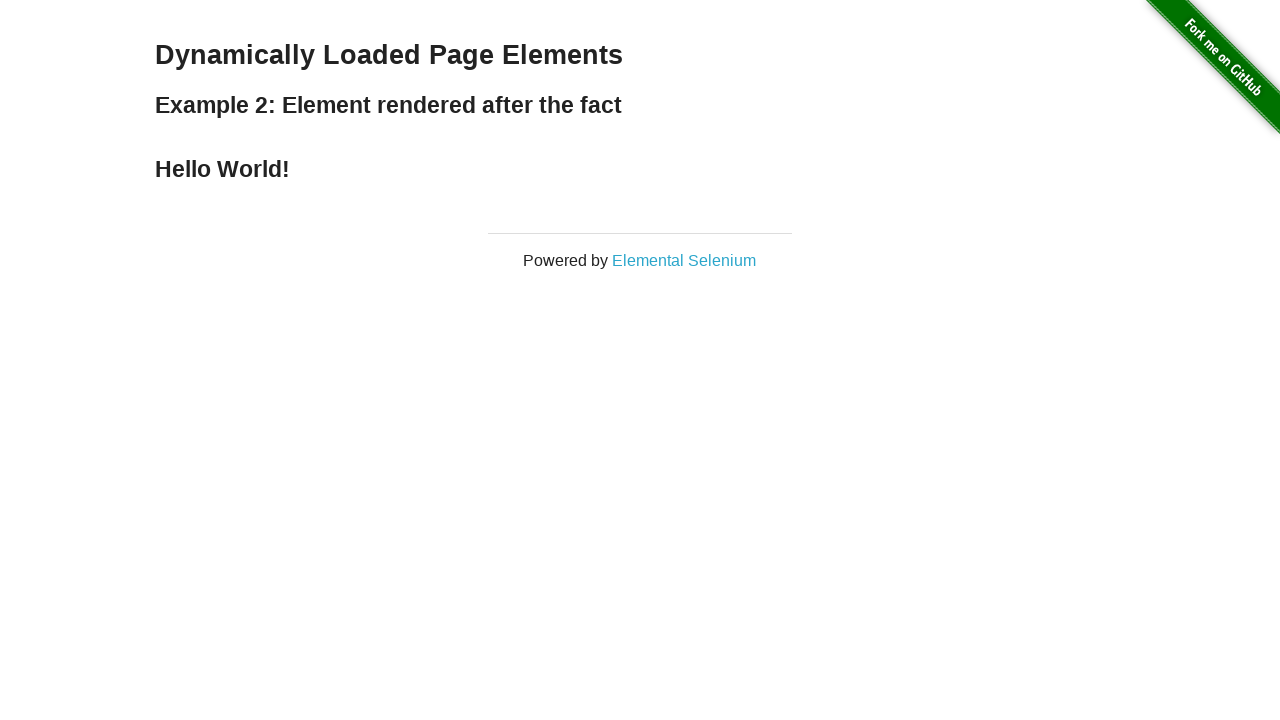

Verified finish element contains 'Hello World!'
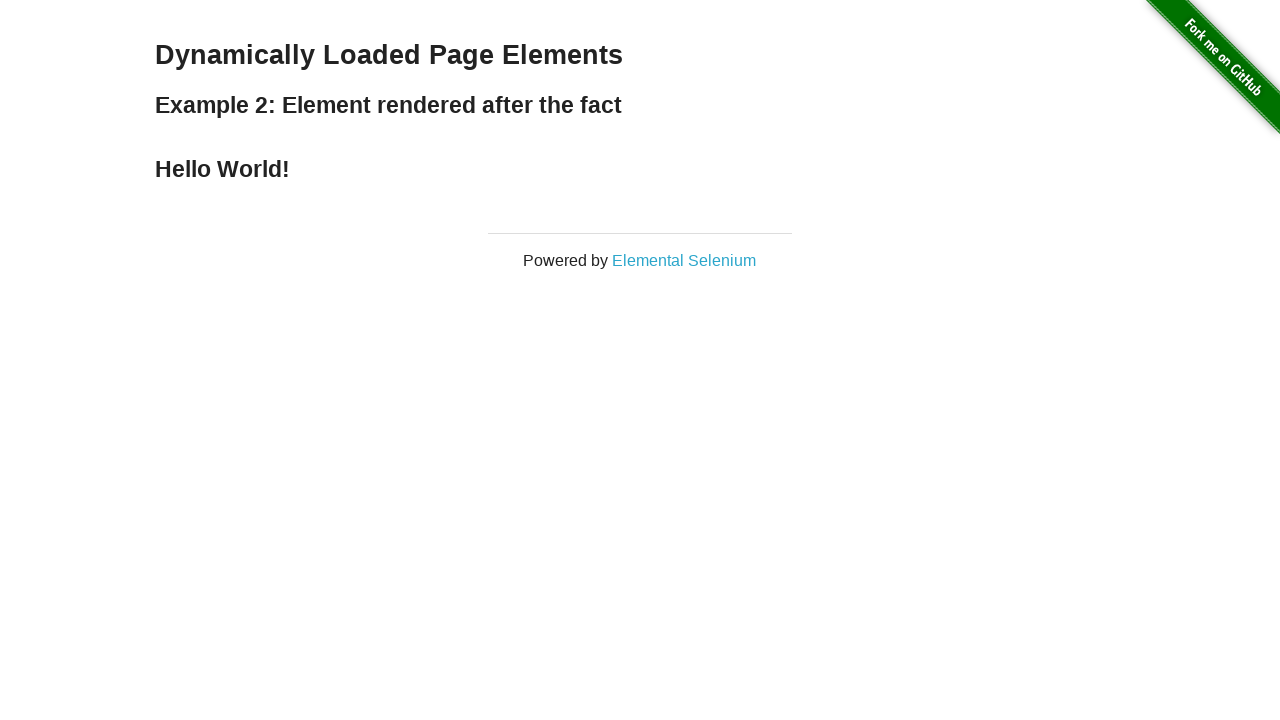

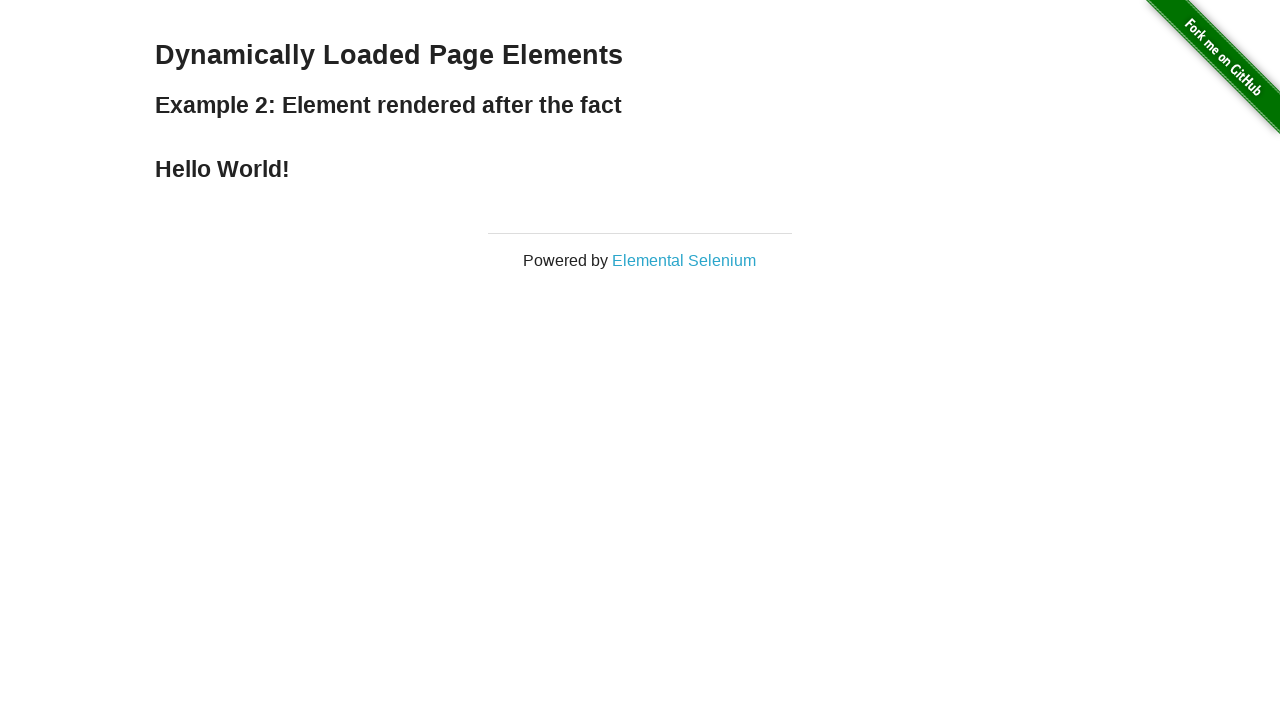